Tests scrolling functionality on a page with a fixed-header table, scrolls the page and the table, then verifies that the sum of values in the amount column matches the displayed total

Starting URL: https://rahulshettyacademy.com/AutomationPractice/

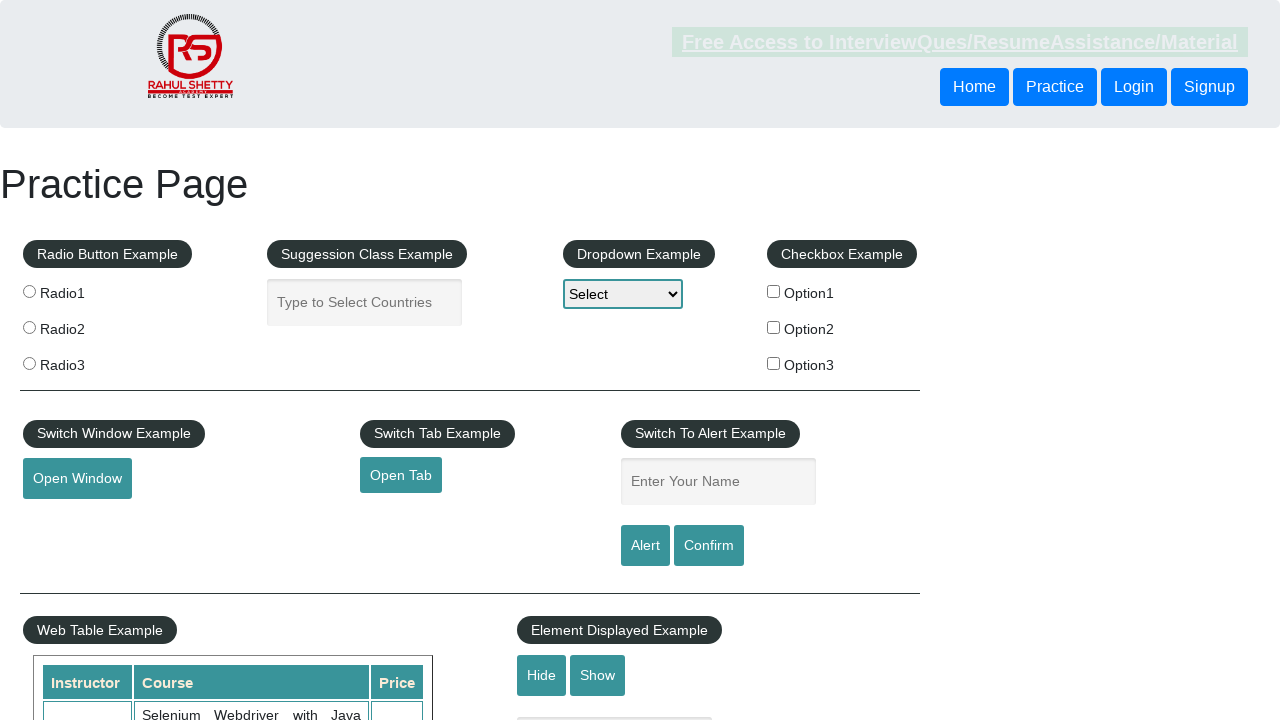

Scrolled main page down by 500 pixels
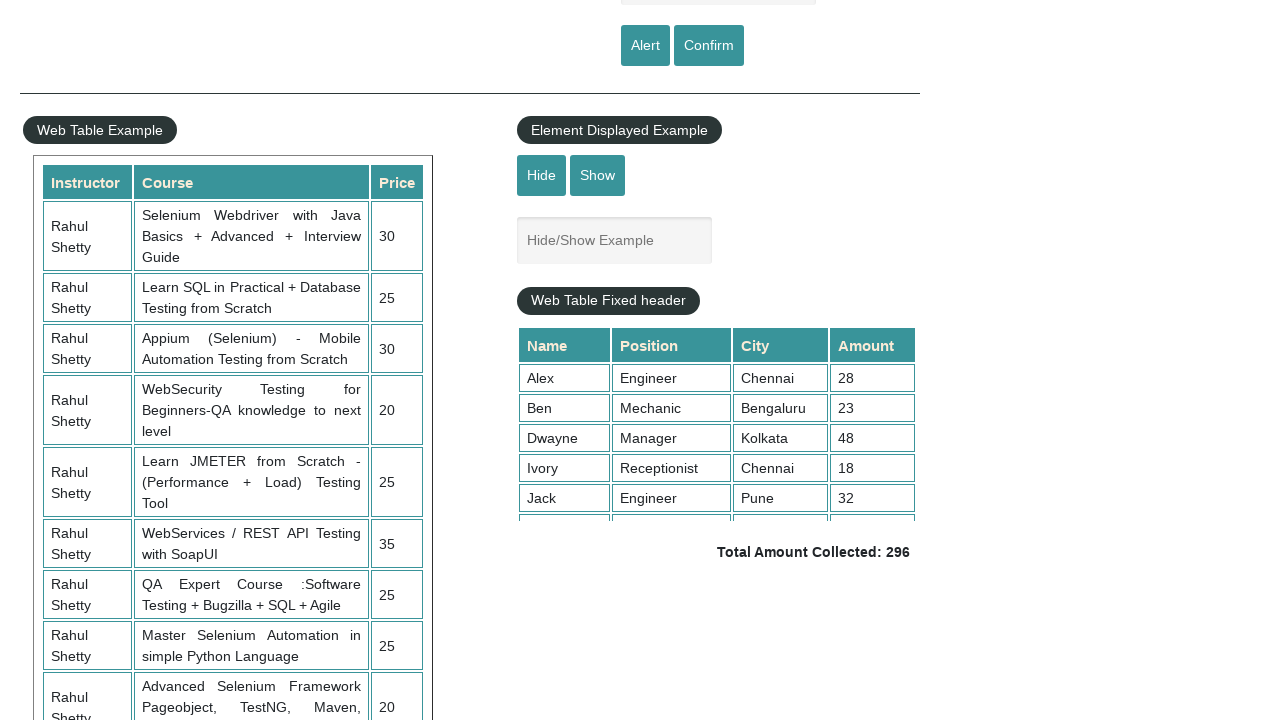

Waited 500ms for main page scroll to complete
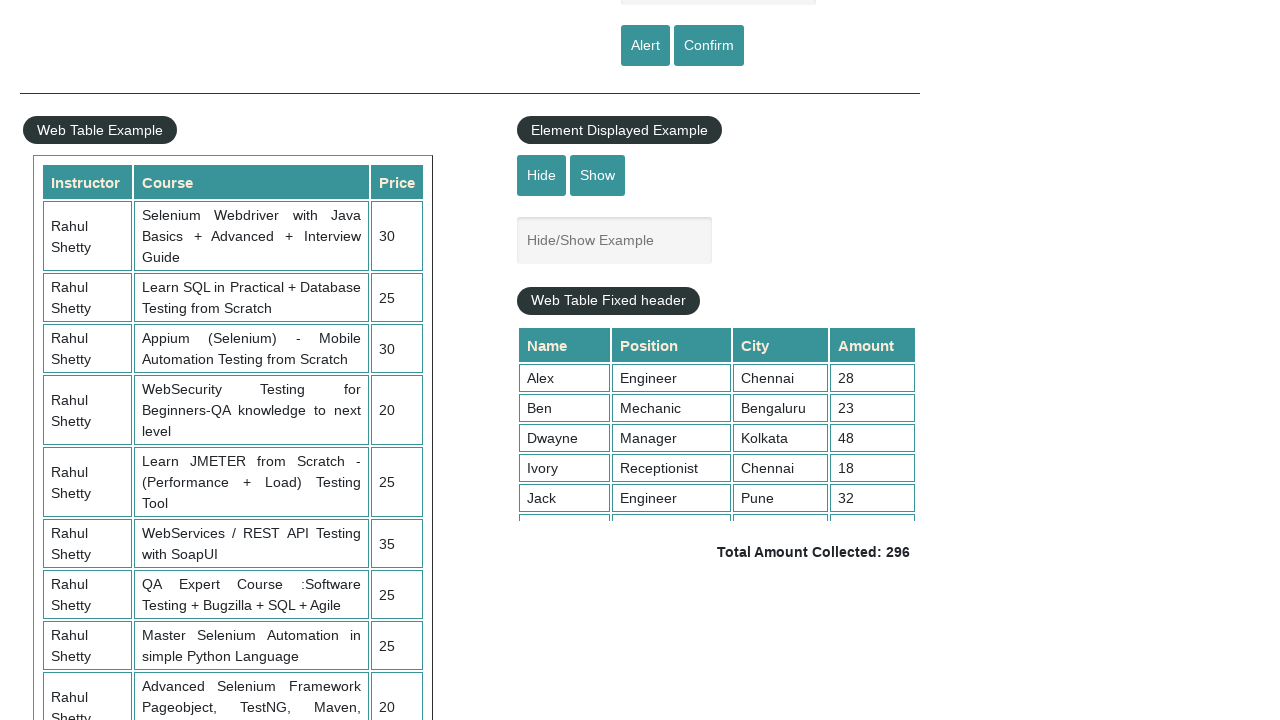

Scrolled fixed header table to 200px
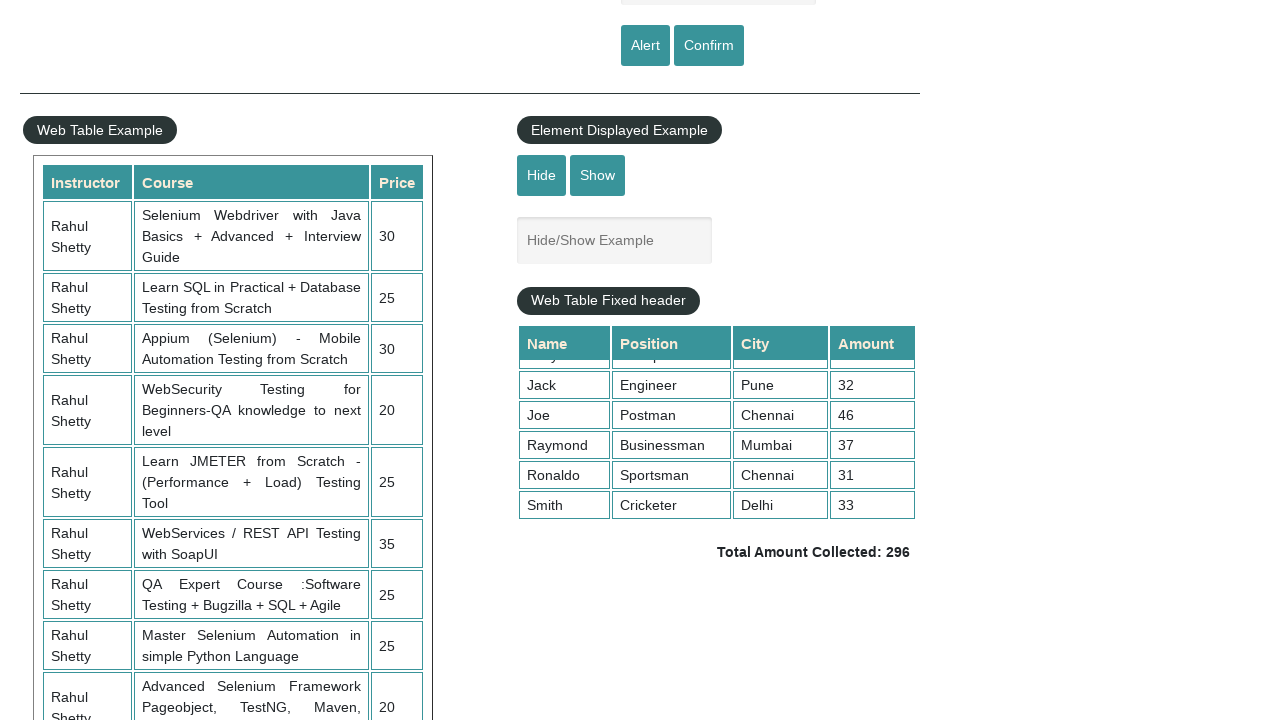

Waited 500ms for table scroll to complete
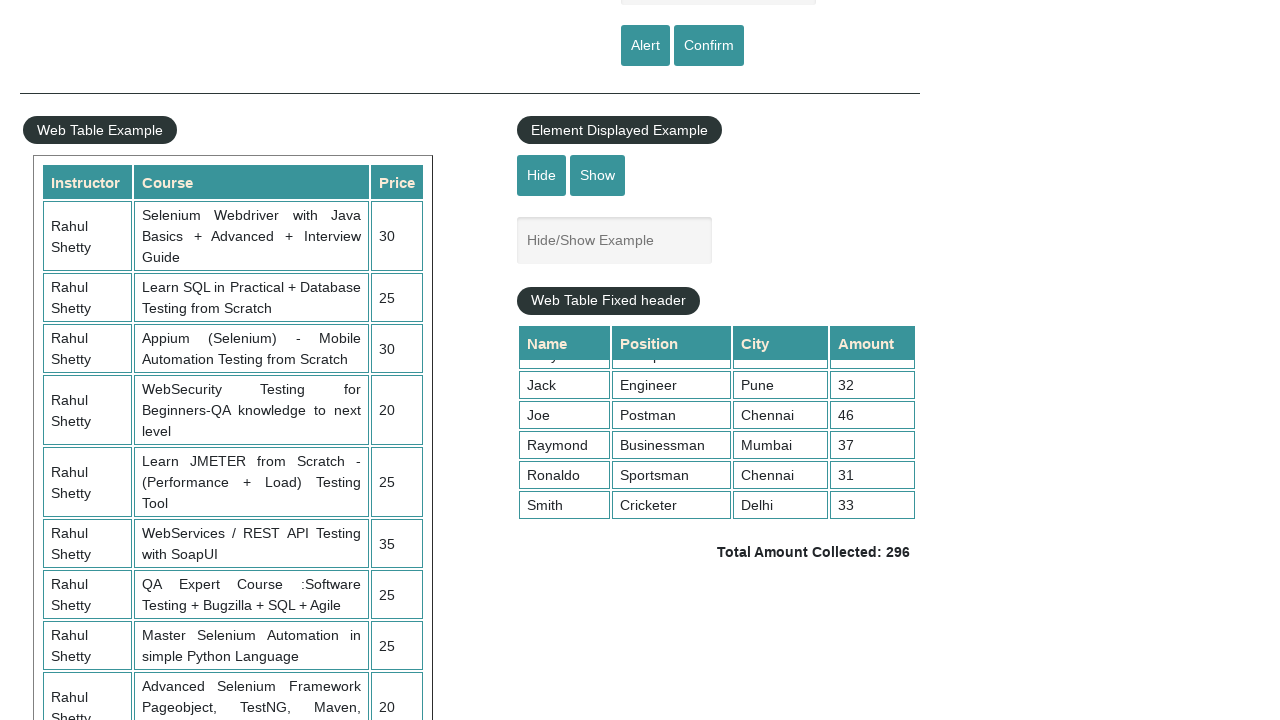

Located all amount values in the product table (column 4)
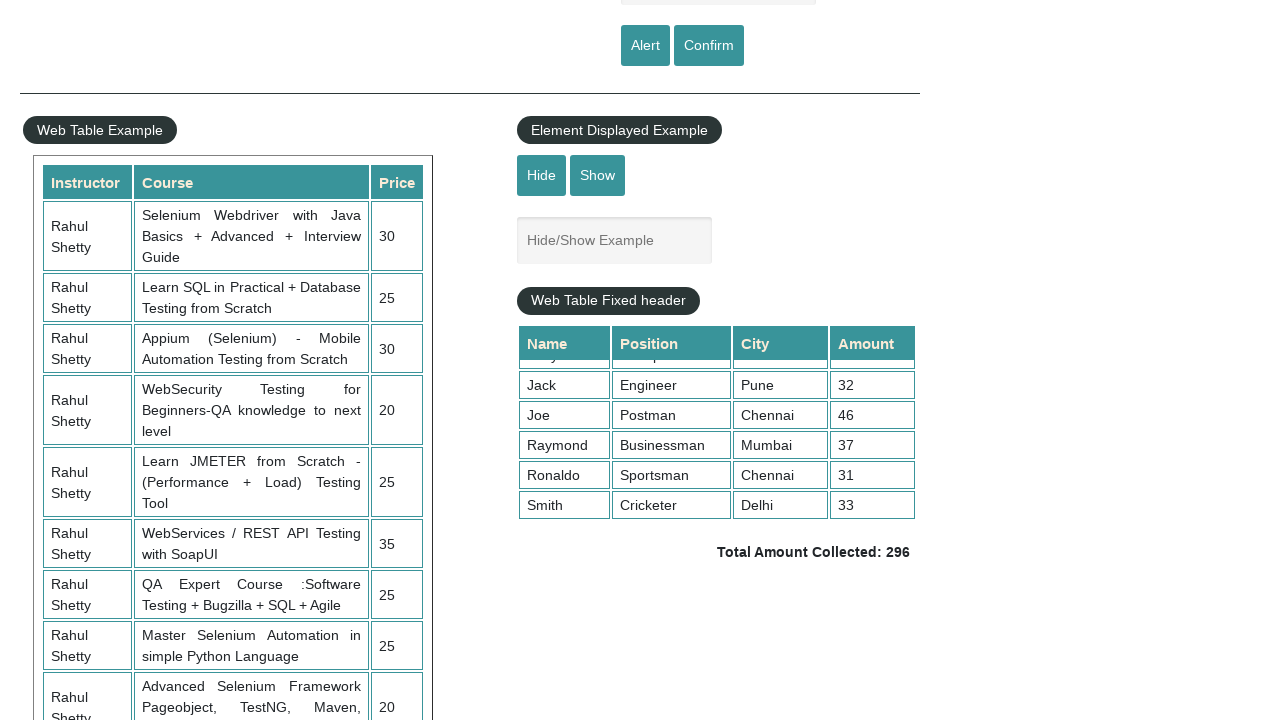

Calculated sum of all amounts: 296
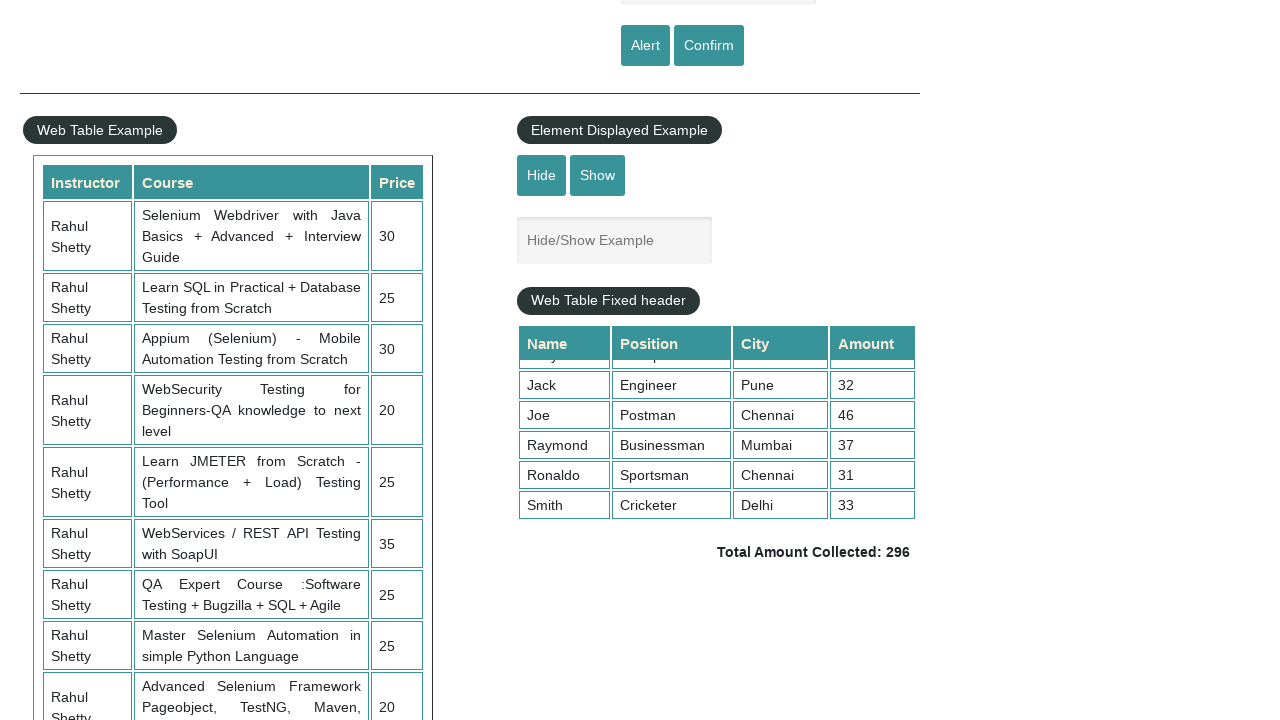

Retrieved displayed total amount from page
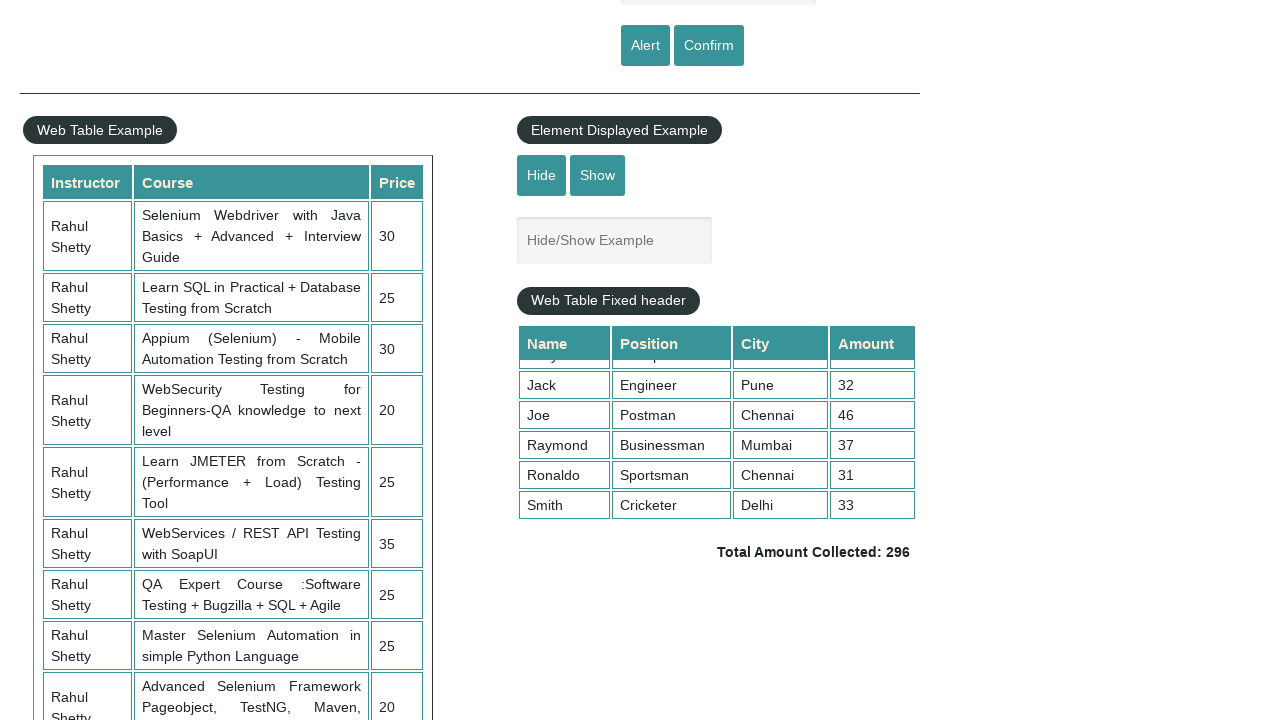

Parsed displayed total: 296
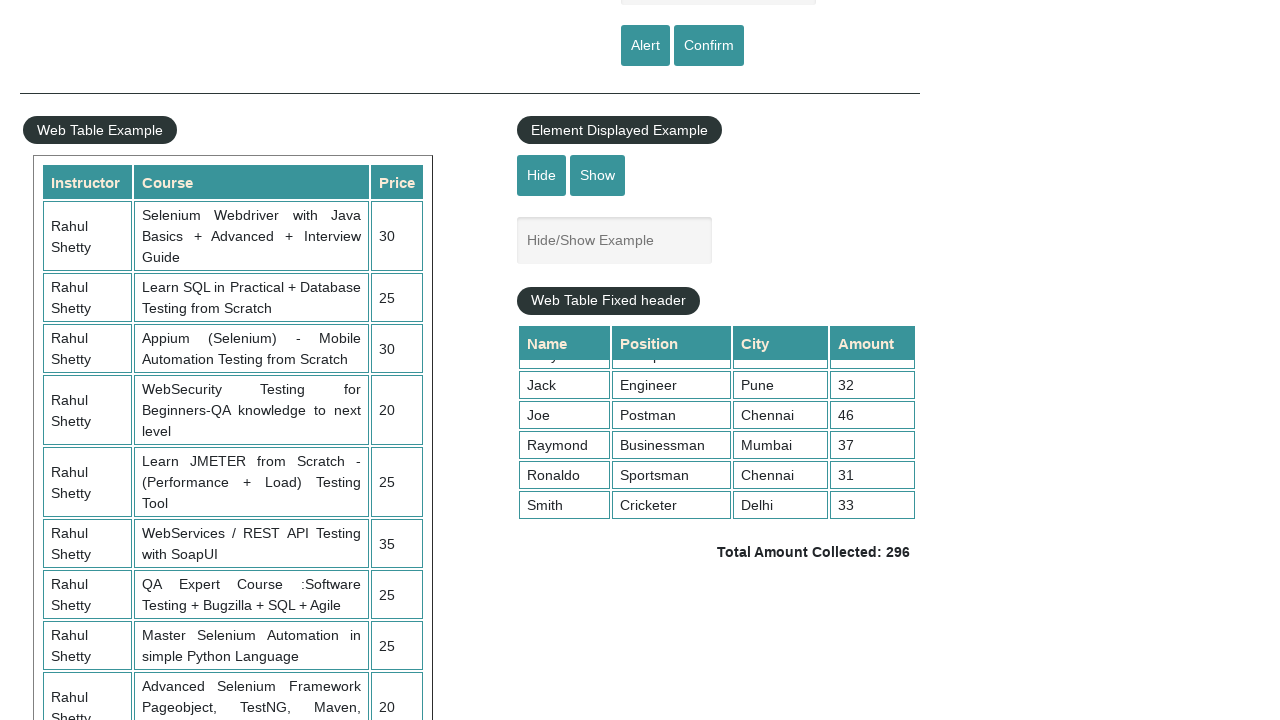

Verified calculated sum (296) matches displayed total (296)
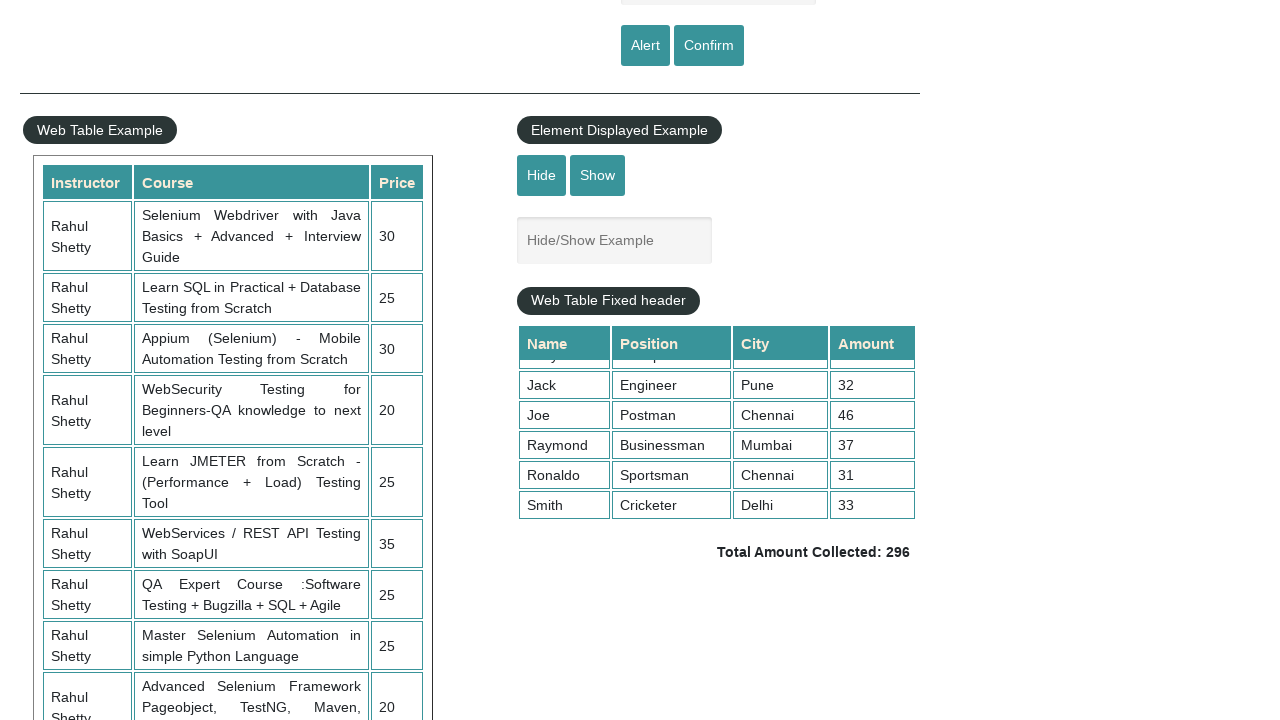

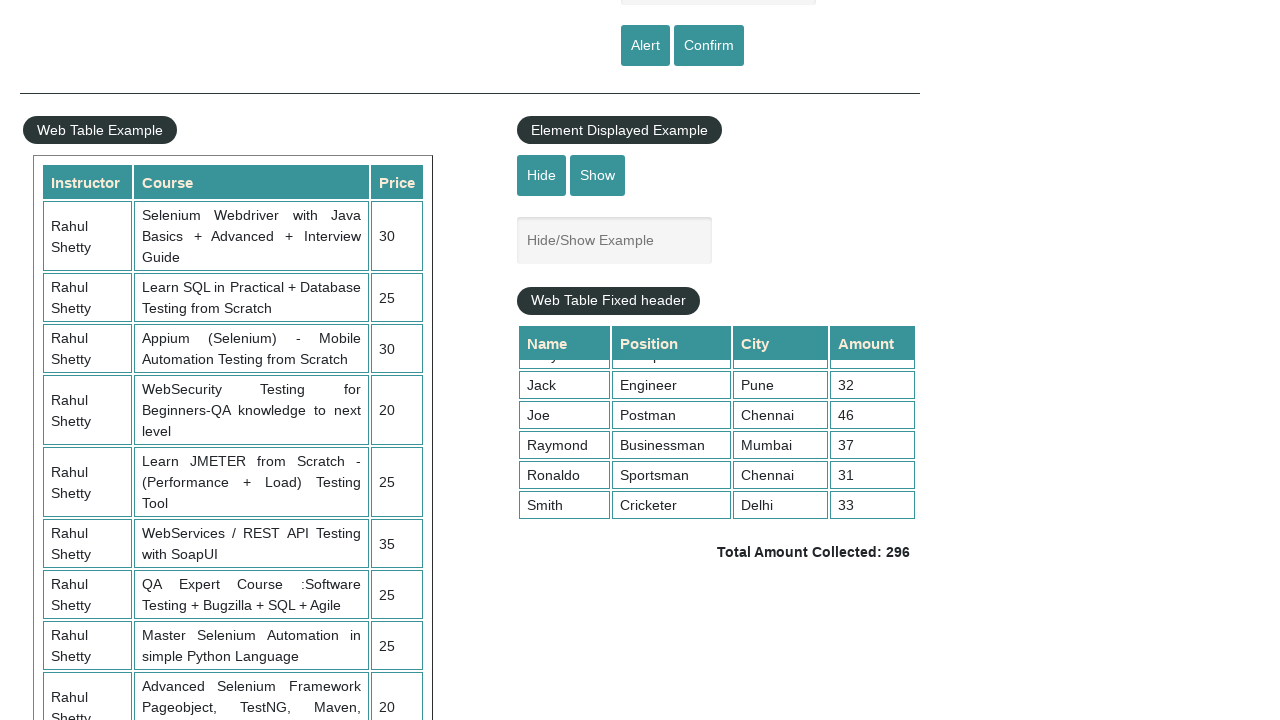